Tests radio button and checkbox interactions including checking, unchecking, and verifying checked state

Starting URL: https://material.playwrightvn.com/01-xpath-register-page.html

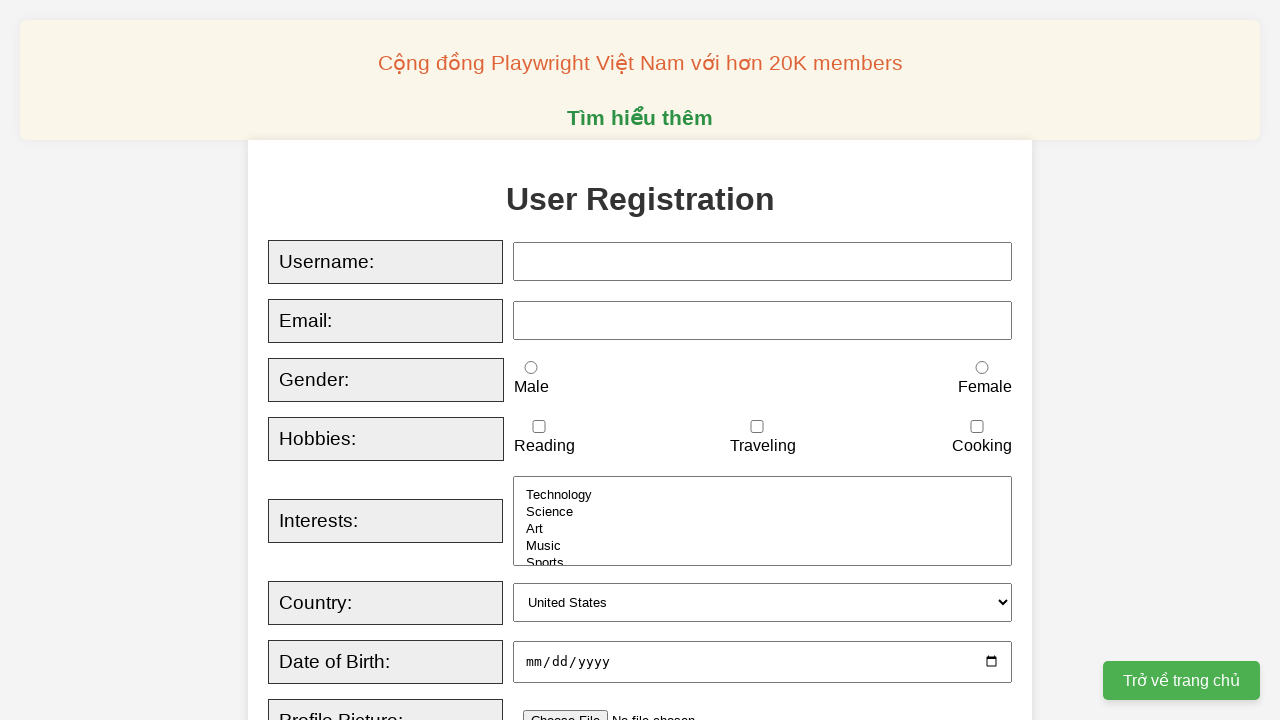

Checked radio button for female at (982, 368) on xpath=//input[@id='female']
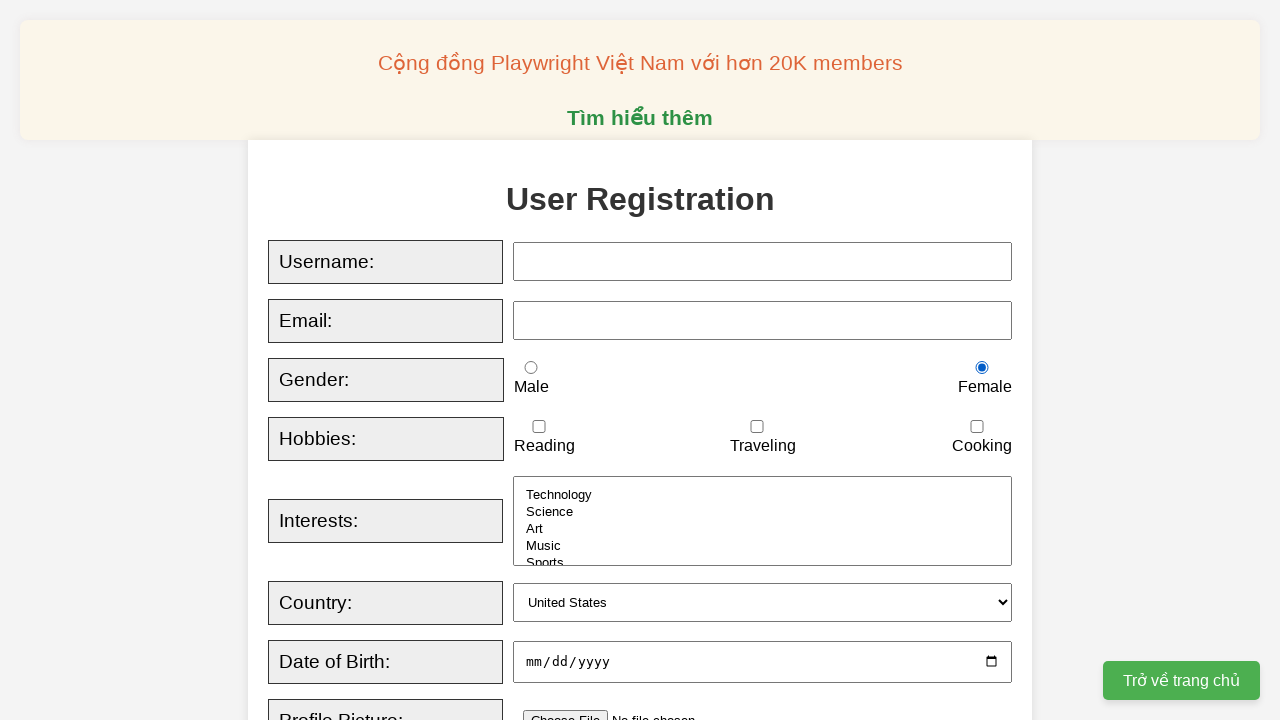

Checked 'reading' checkbox at (539, 427) on xpath=//input[@id='reading']
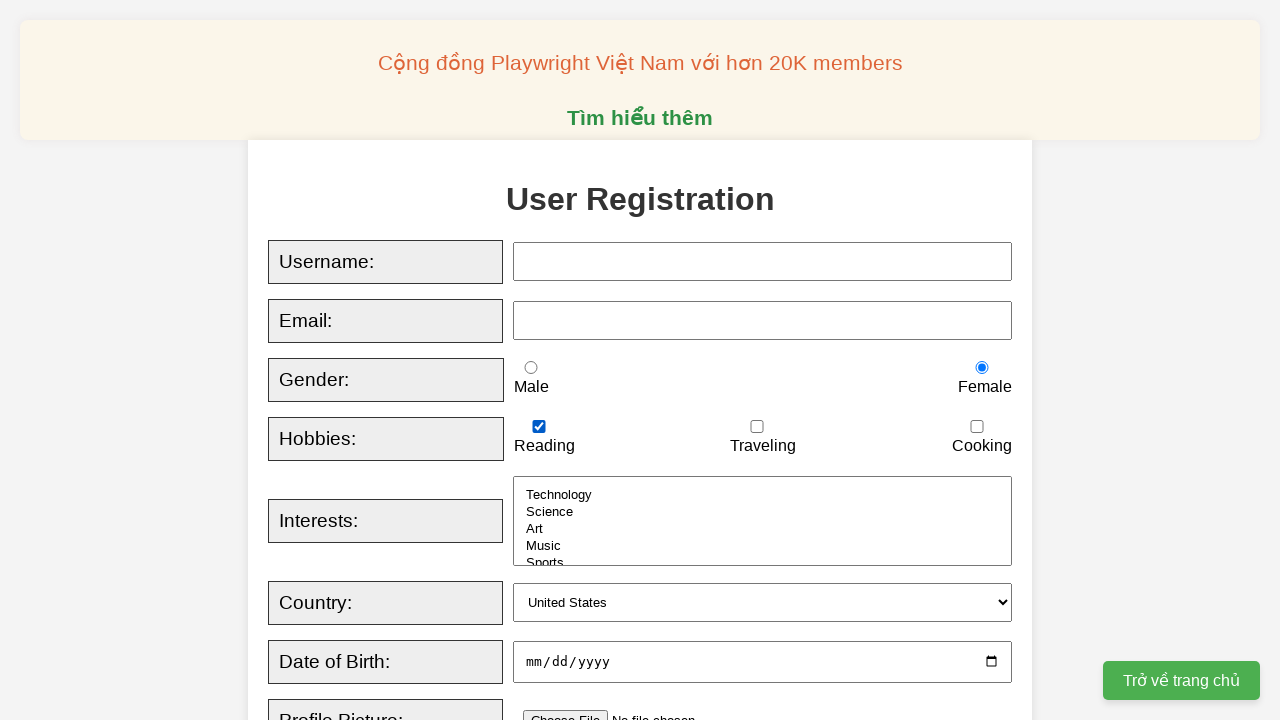

Checked 'traveling' checkbox at (757, 427) on xpath=//input[@id='traveling']
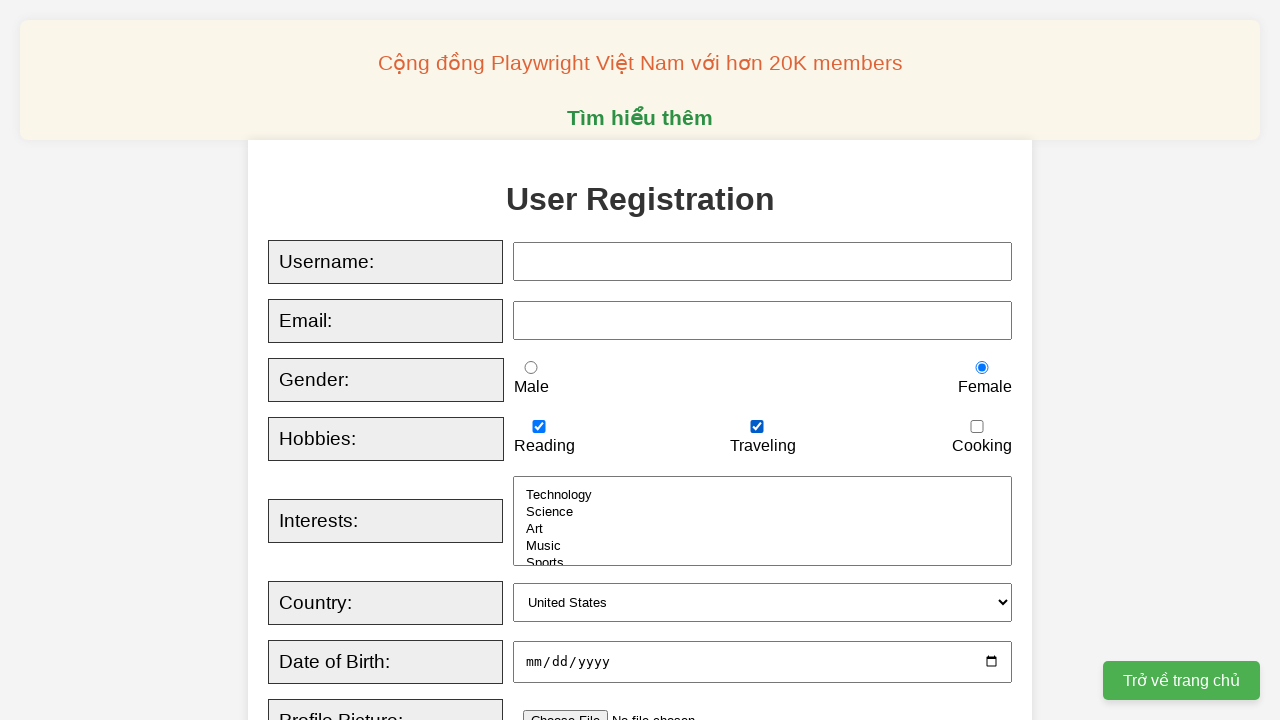

Unchecked 'traveling' checkbox at (757, 427) on xpath=//input[@id='traveling']
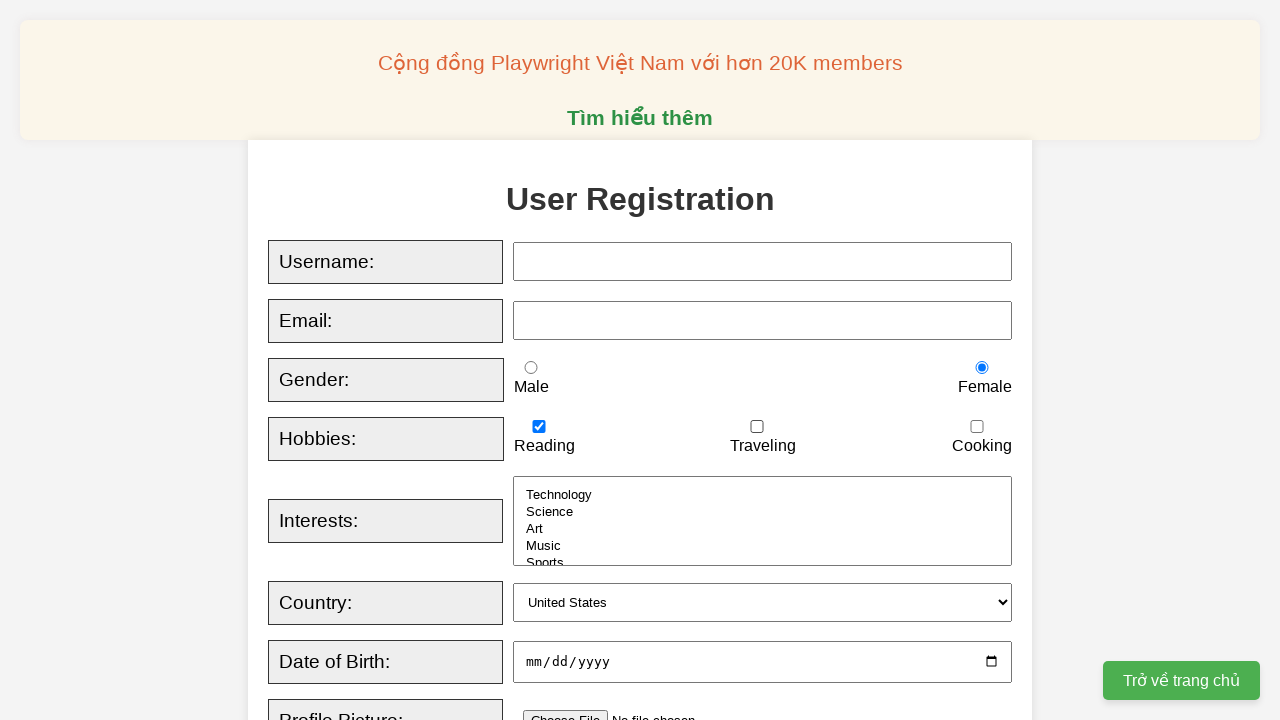

Unchecked 'reading' checkbox at (539, 427) on xpath=//input[@id='reading']
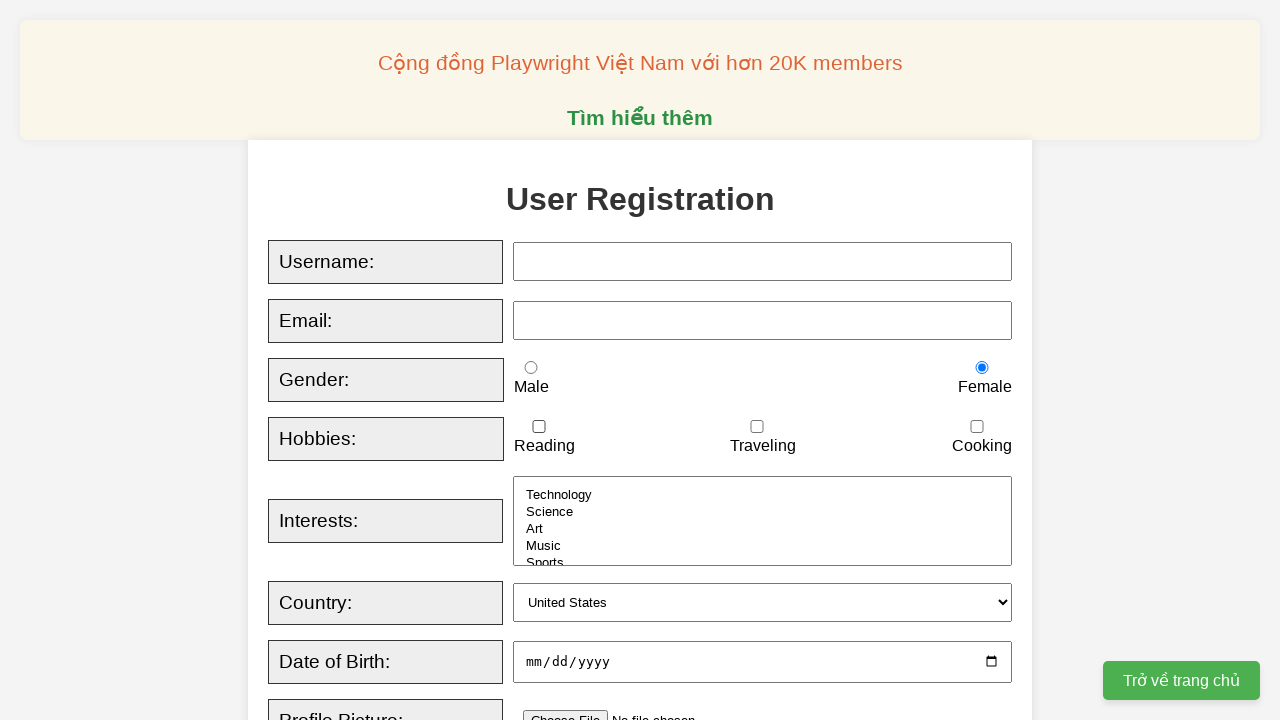

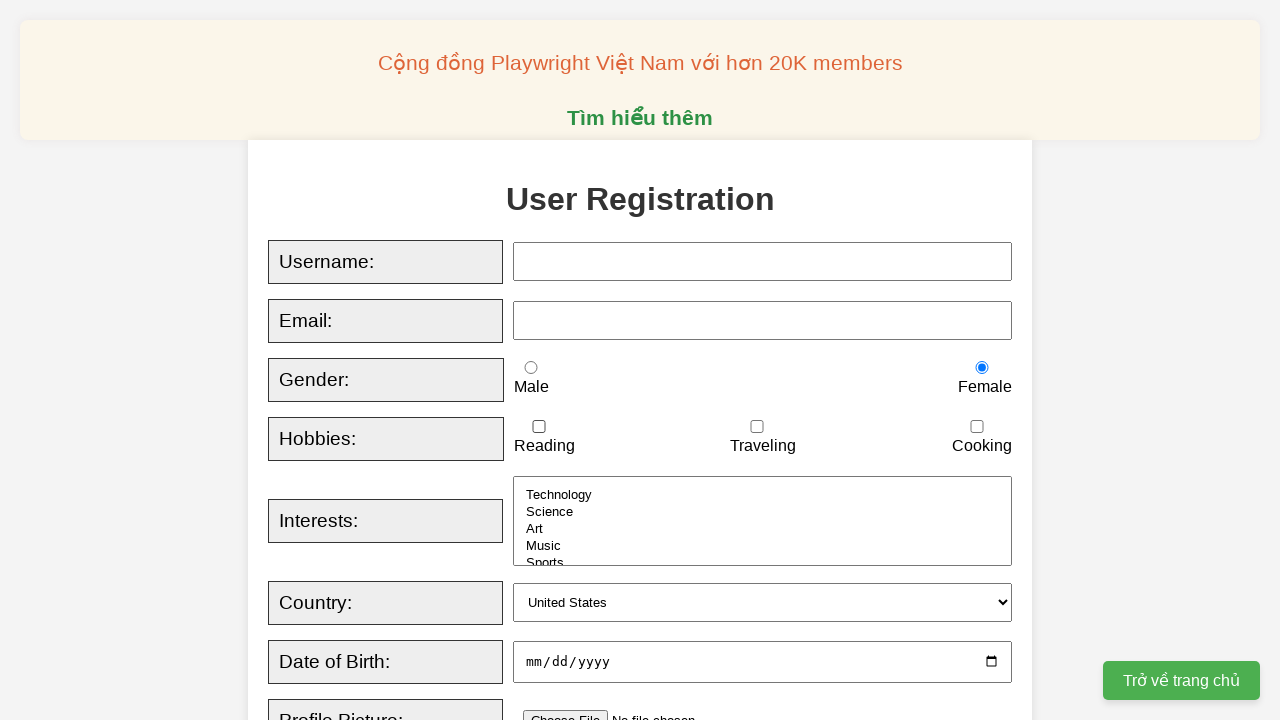